Tests radio button handling by clicking on a radio button and verifying it becomes selected

Starting URL: https://practice.cydeo.com/radio_buttons

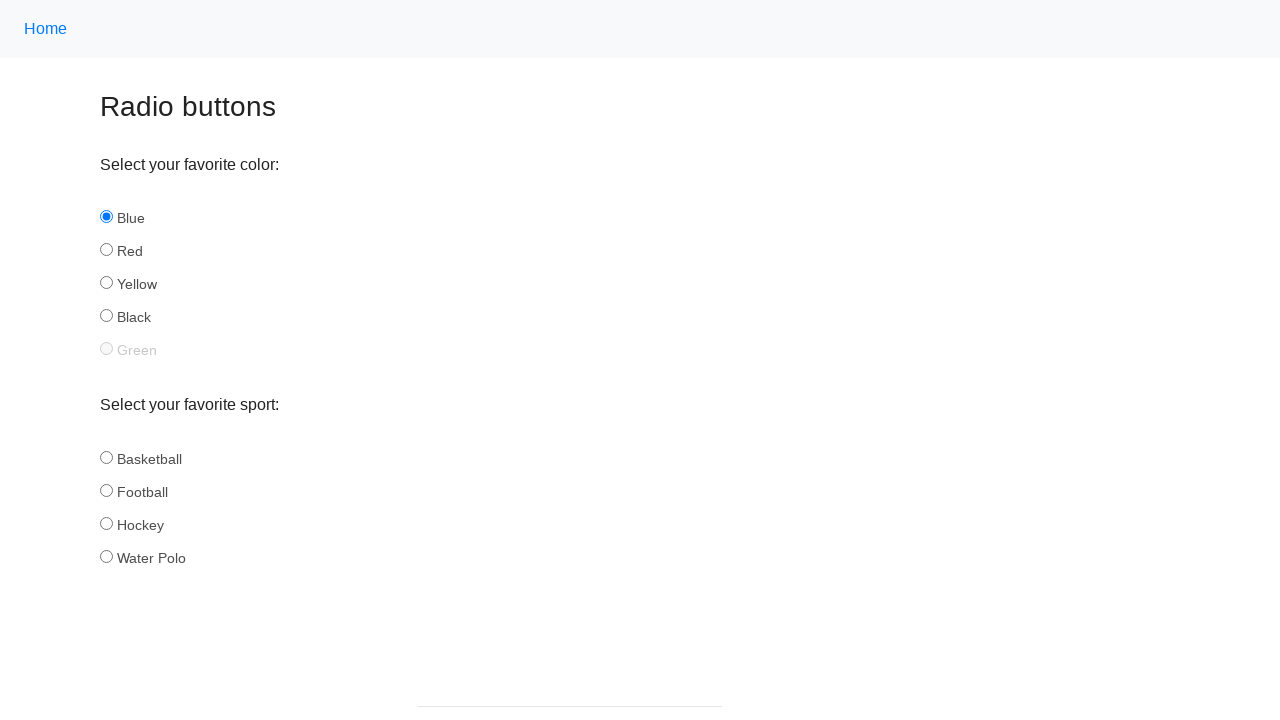

Clicked on the Hockey radio button at (106, 217) on input[type='radio']
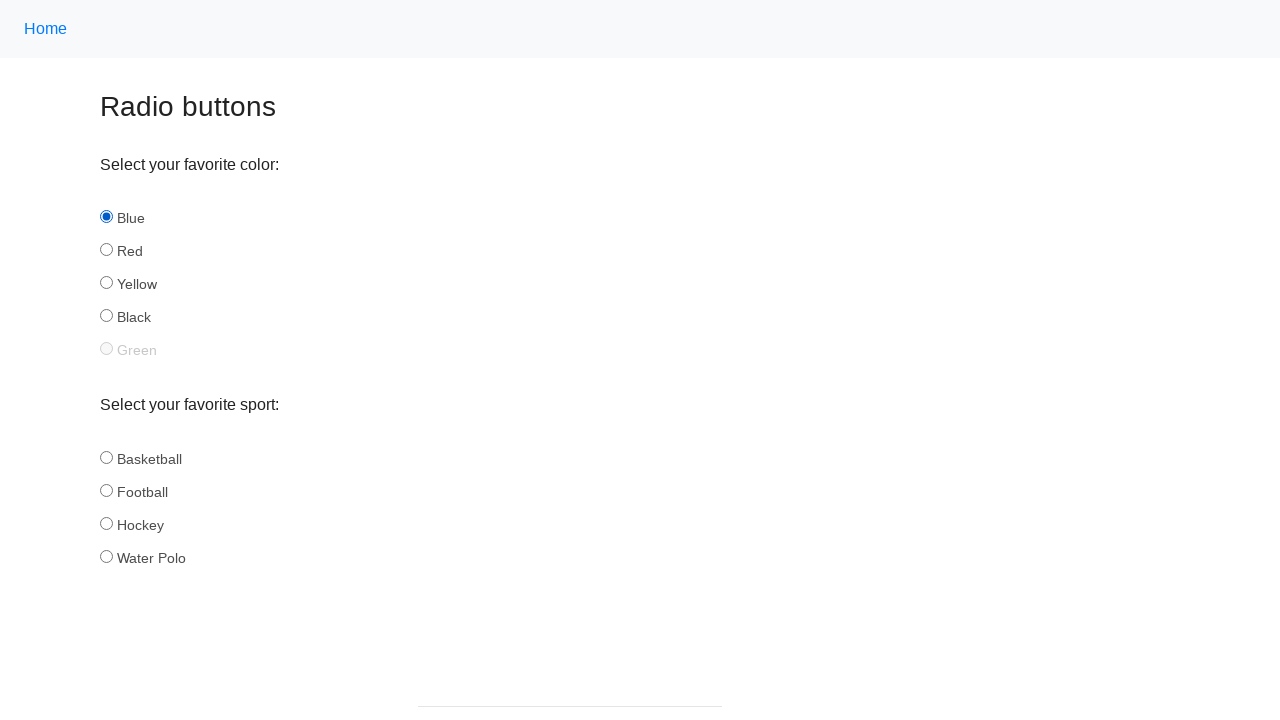

Verified the radio button is now selected
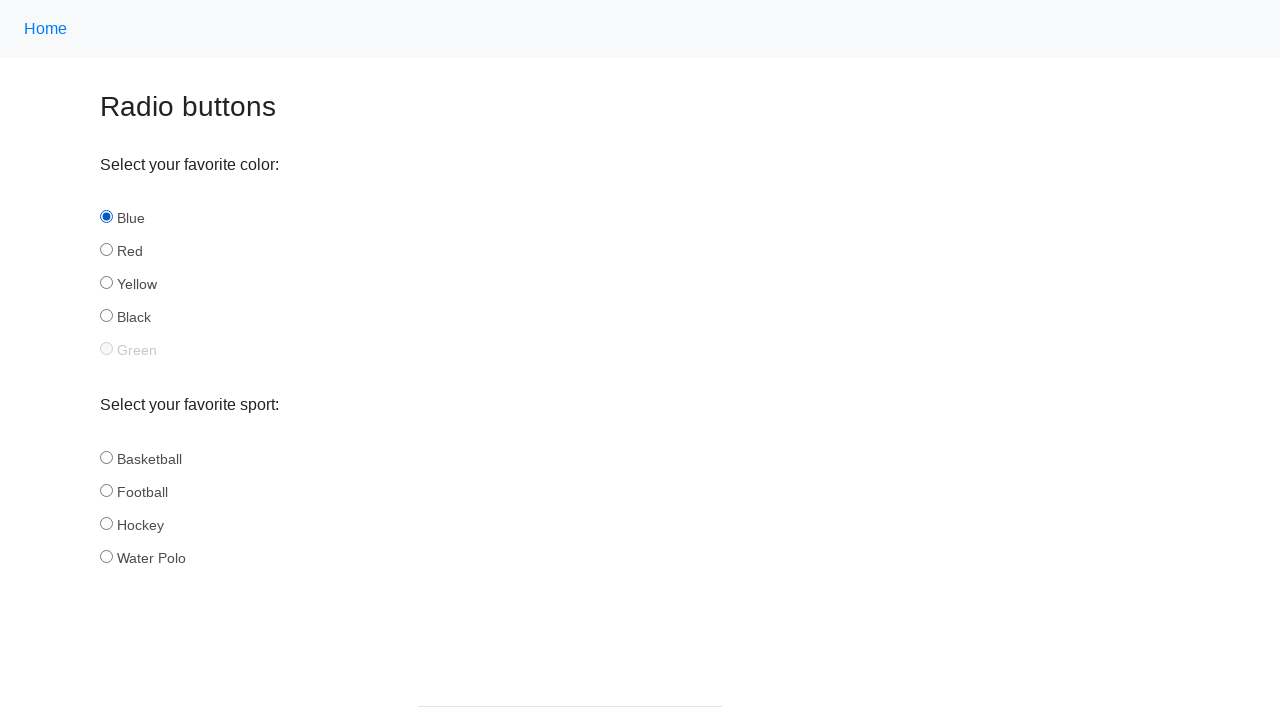

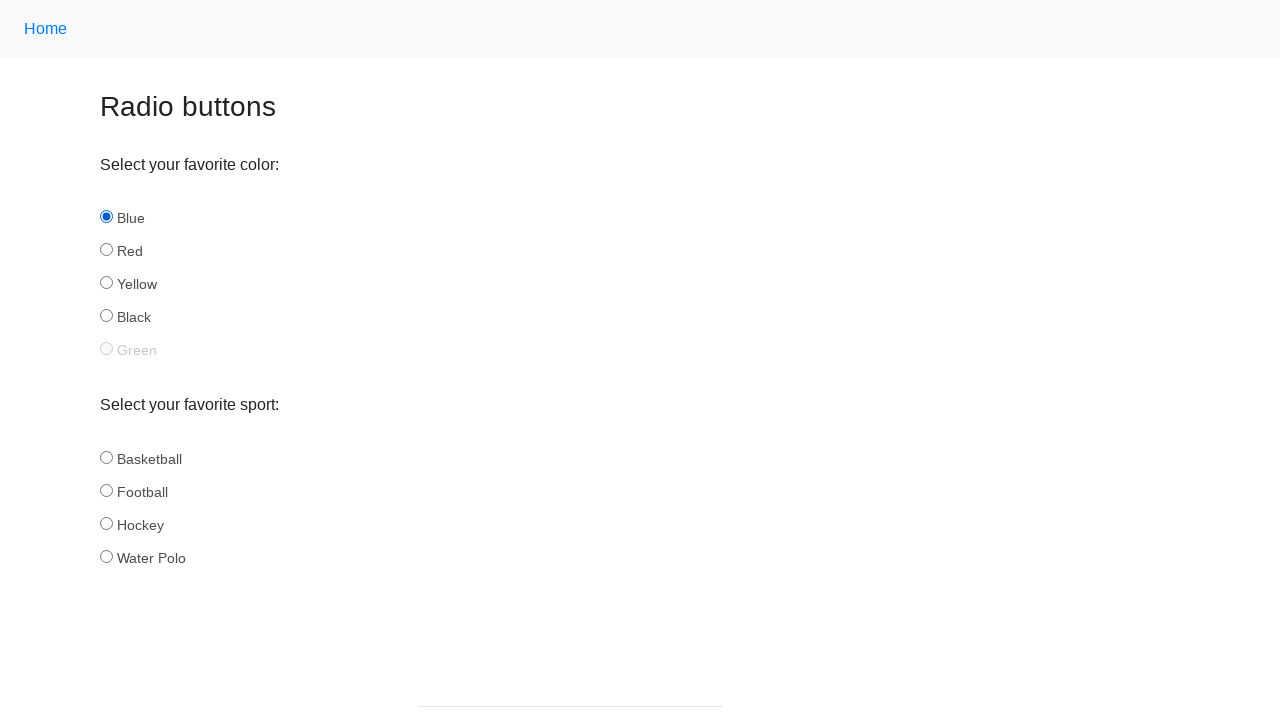